Tests jQuery UI Tooltip functionality by navigating to the Tooltip demo page, switching to the demo iframe, and verifying that the tooltip attribute is present on the Tooltips link element.

Starting URL: https://jqueryui.com

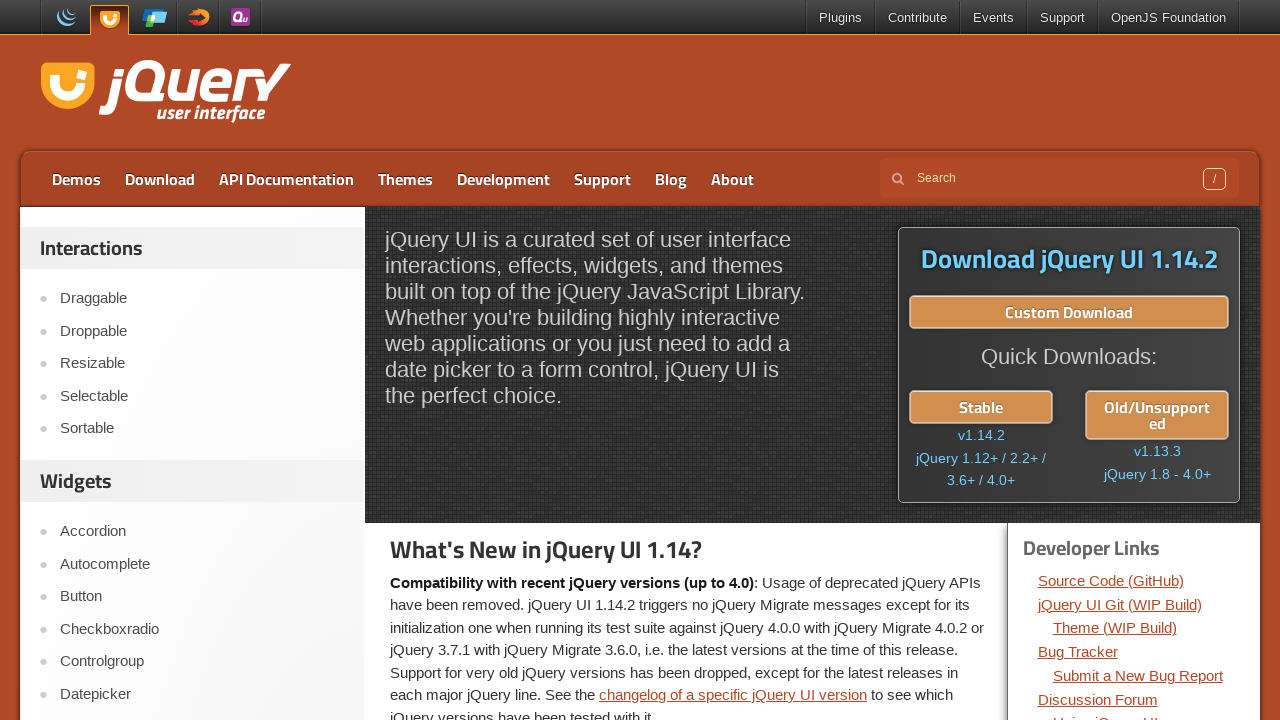

Set viewport size to 1920x1080
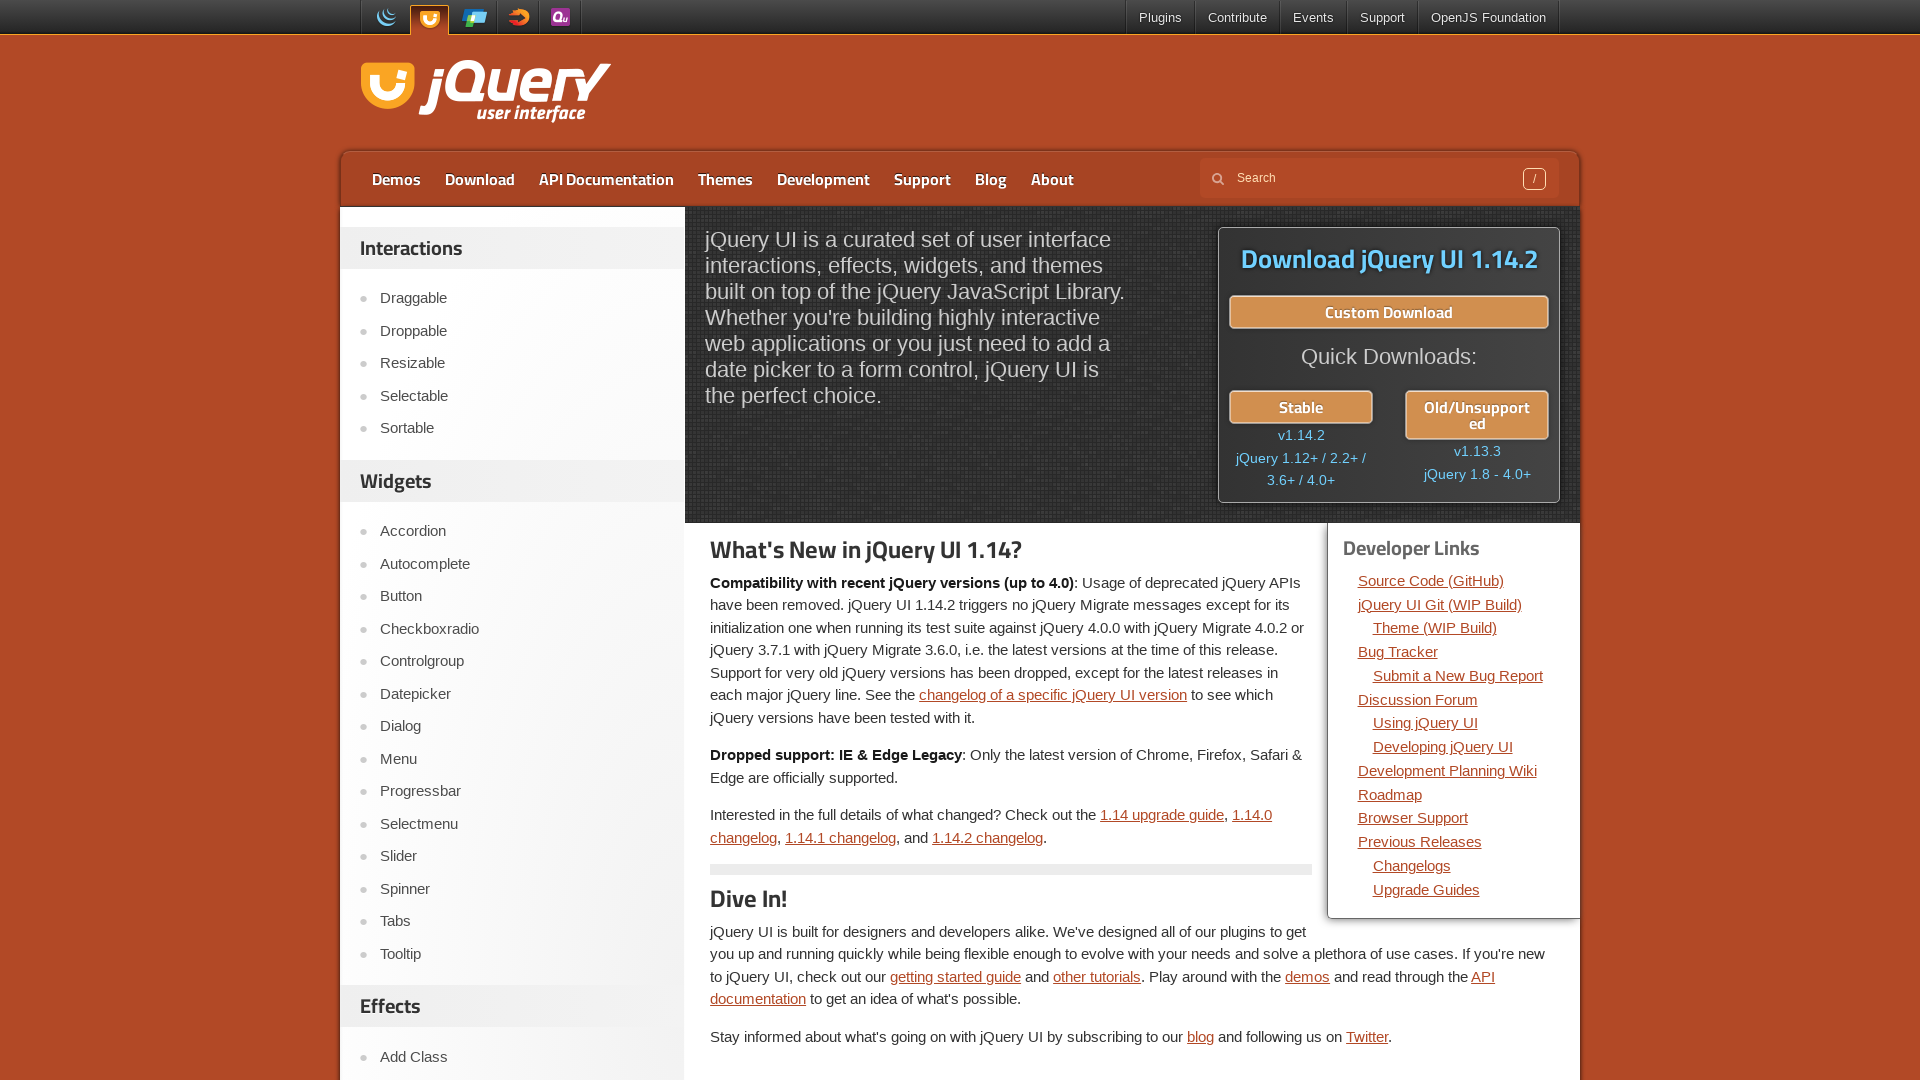

Clicked on Tooltip menu item at (522, 954) on xpath=//ul/li/a[text()='Tooltip']
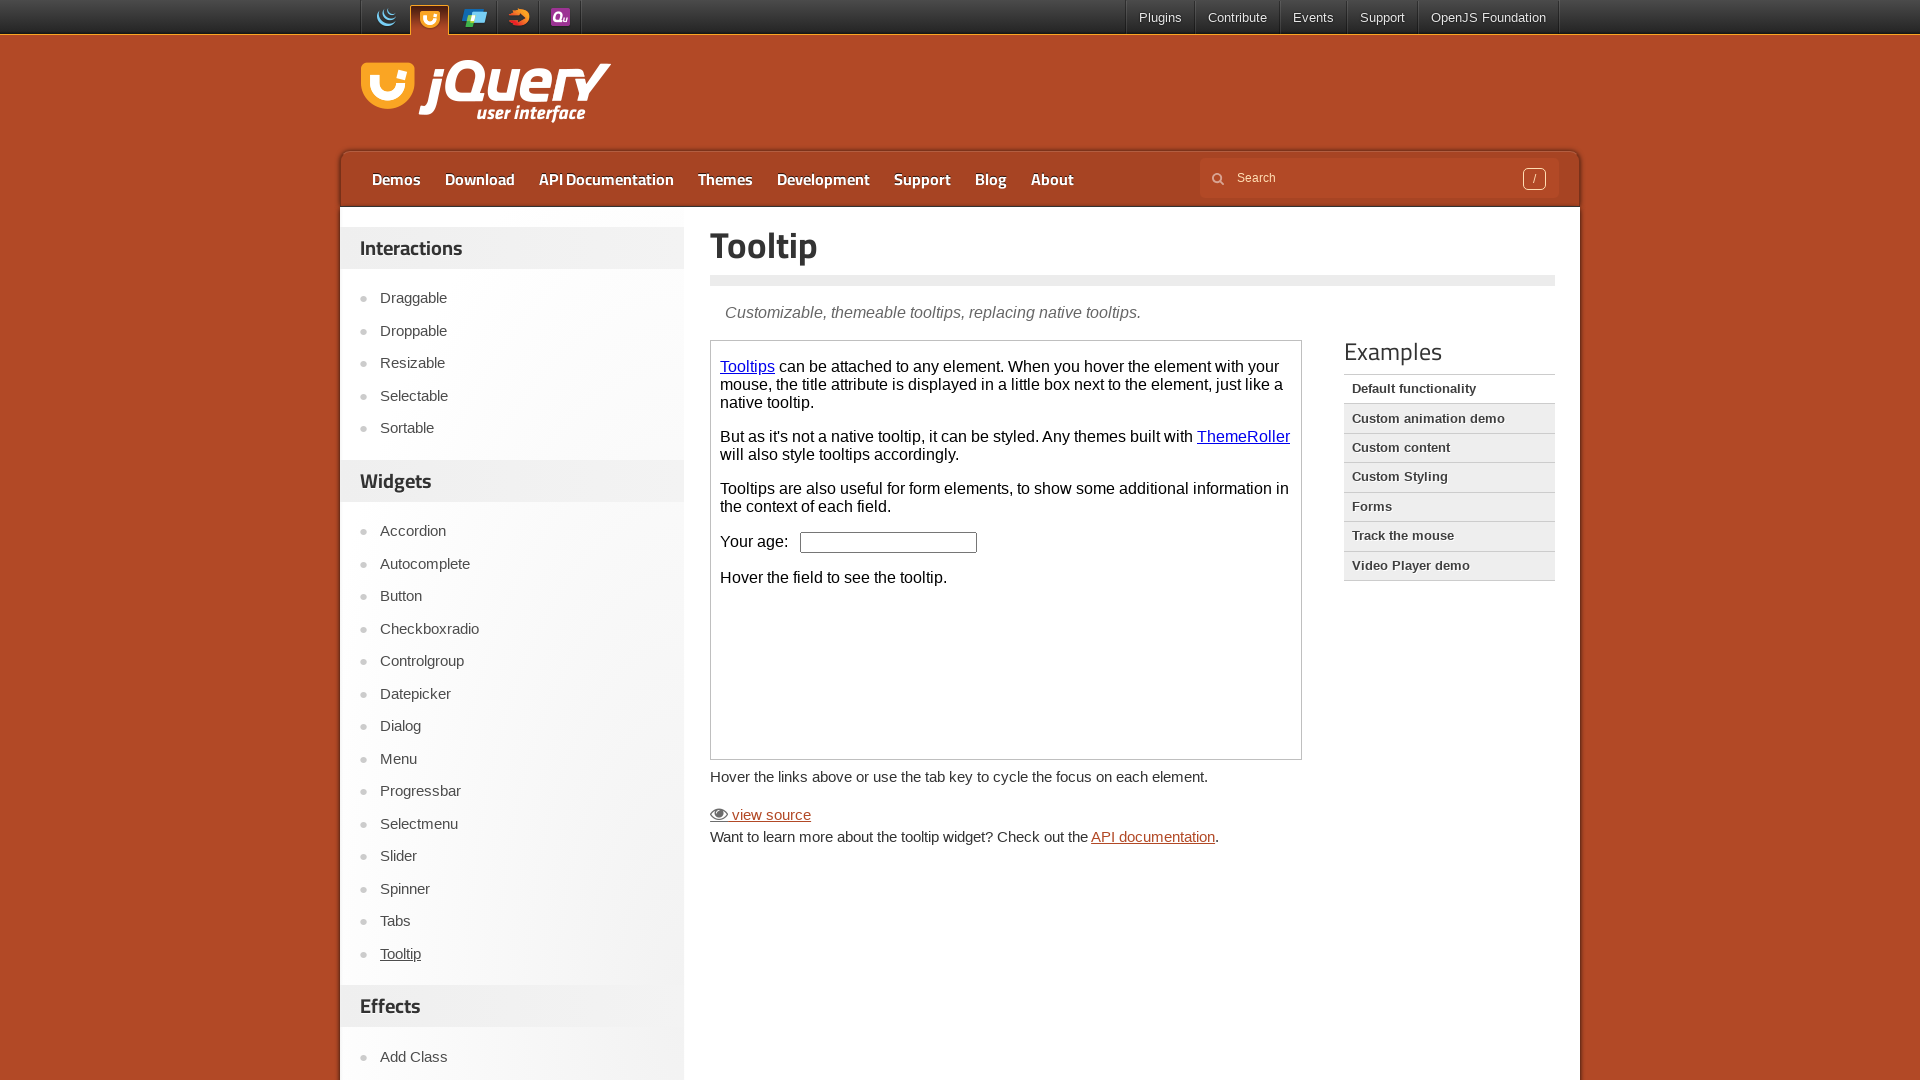

Located demo iframe
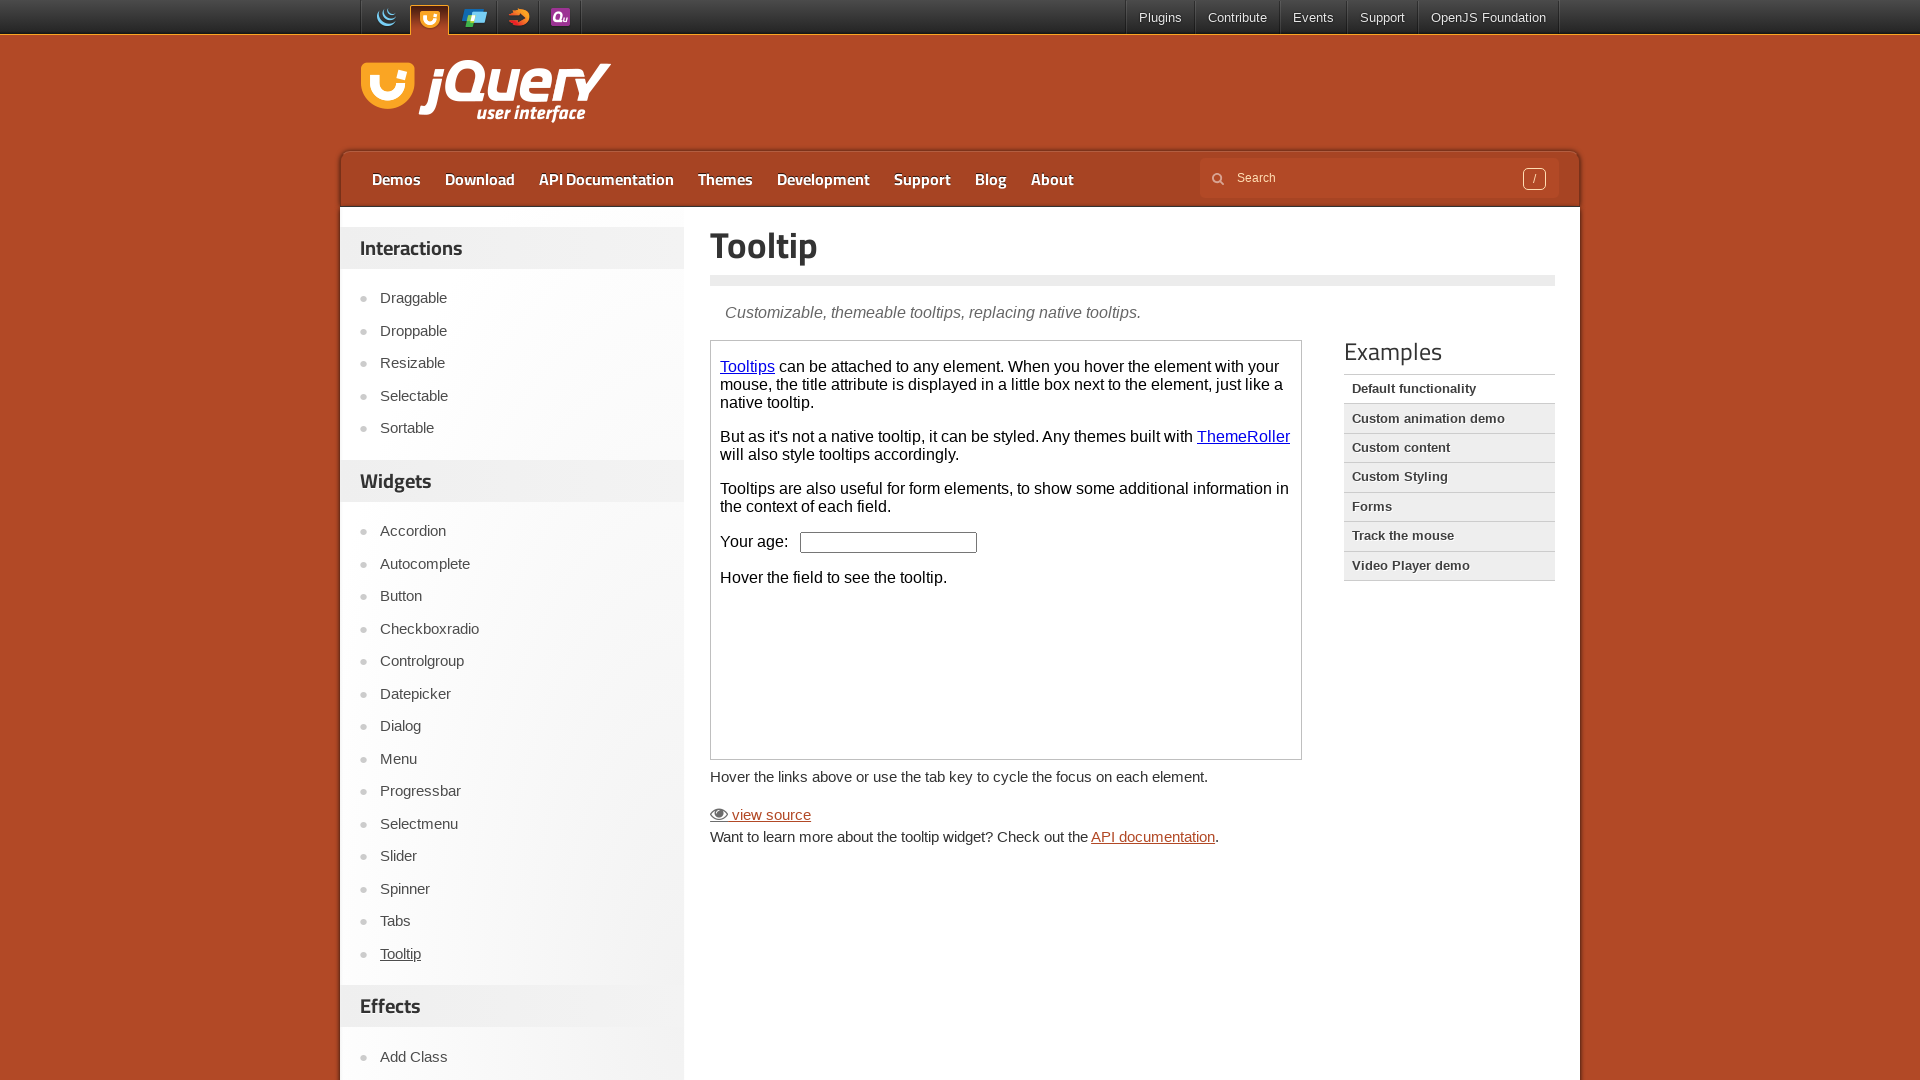

Located Tooltips link element in iframe
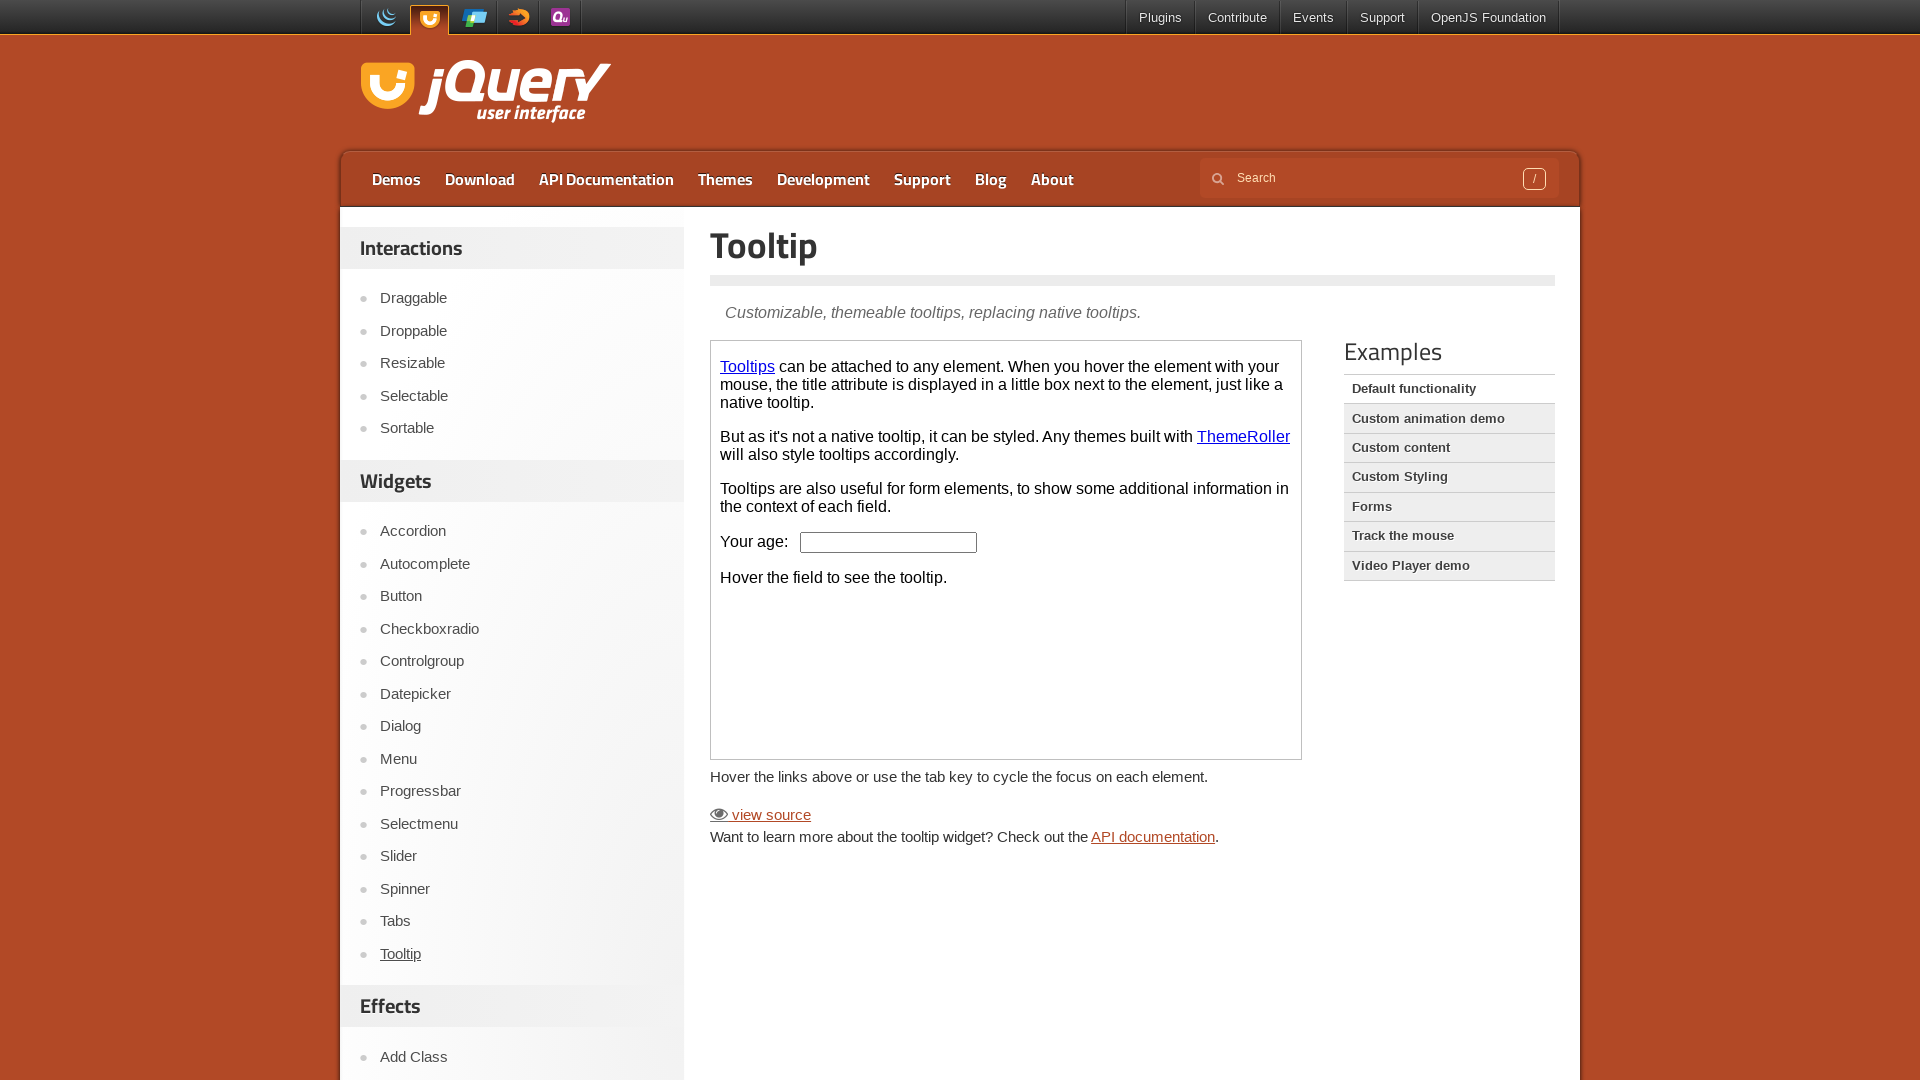

Waited for Tooltips link element to be visible
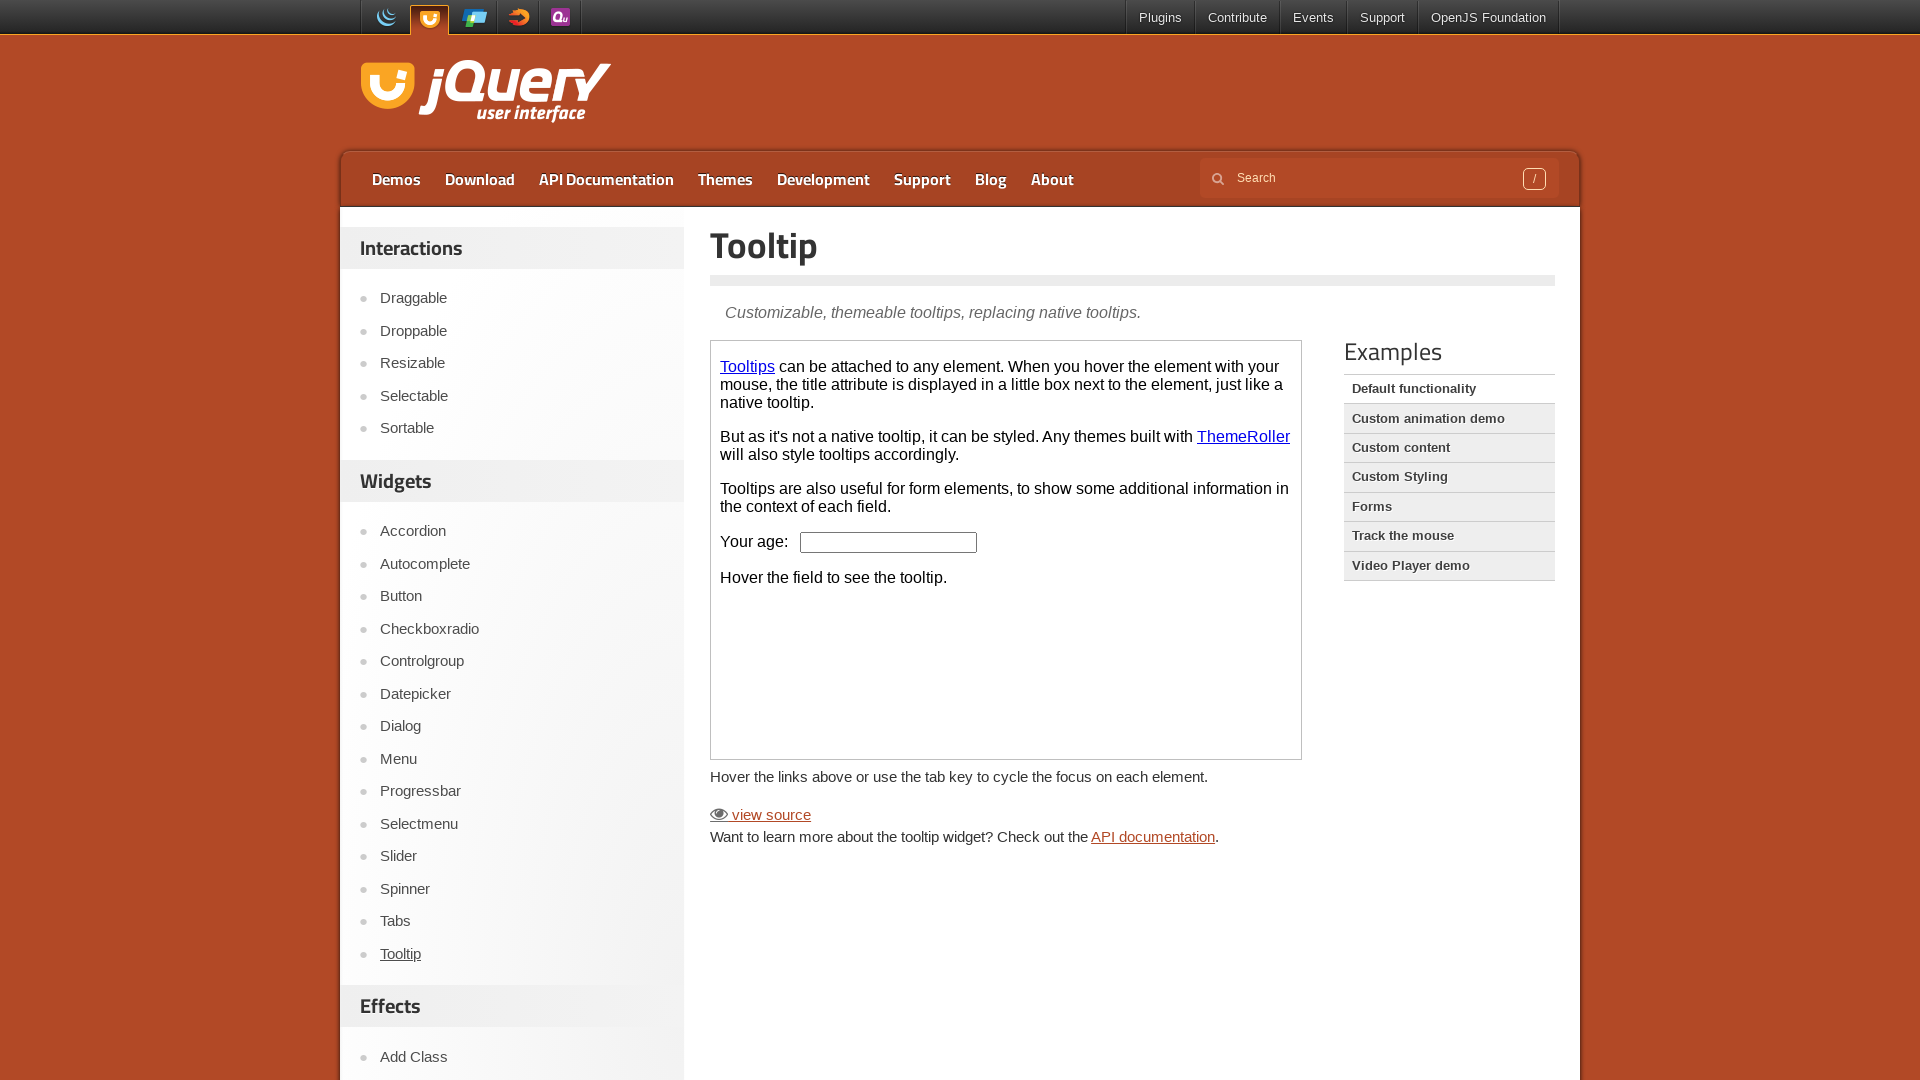

Hovered over Tooltips link to trigger tooltip at (748, 366) on iframe.demo-frame >> internal:control=enter-frame >> xpath=//a[contains(text(),'
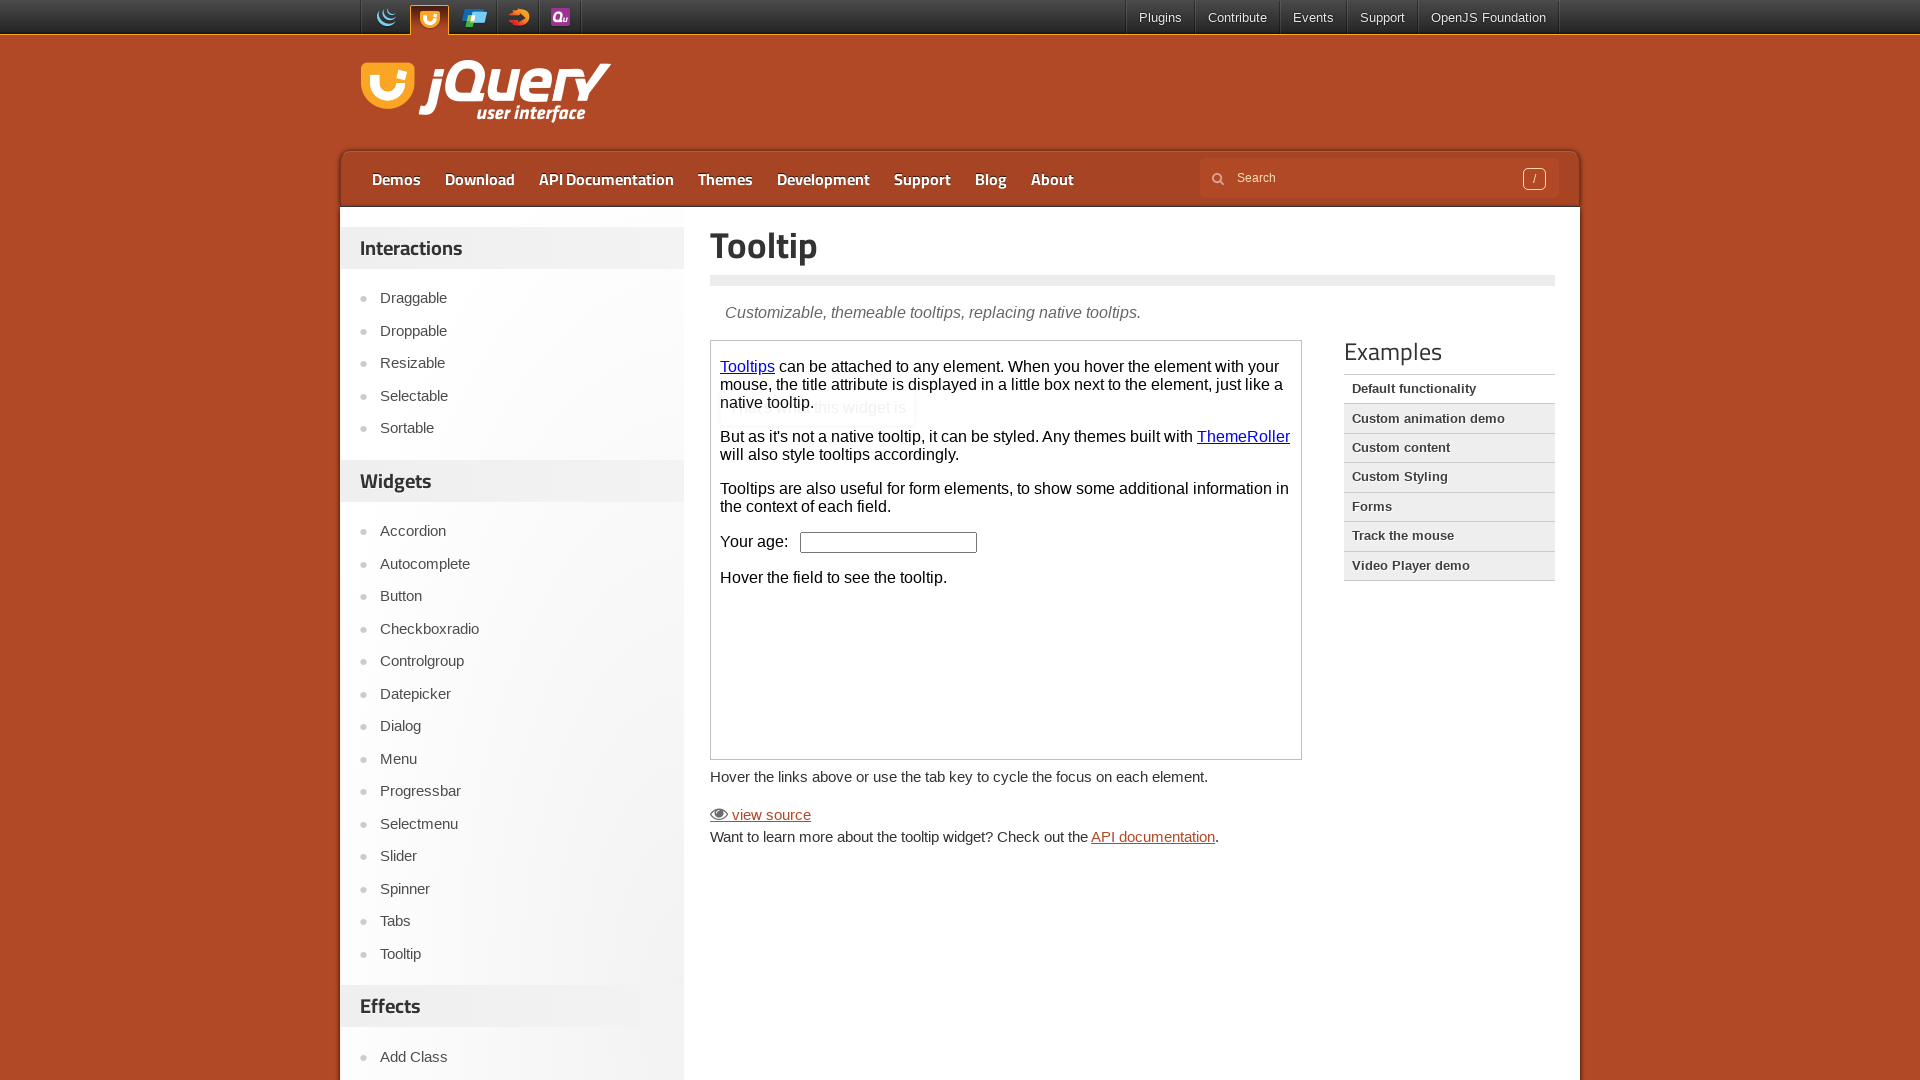

Retrieved title attribute value: 
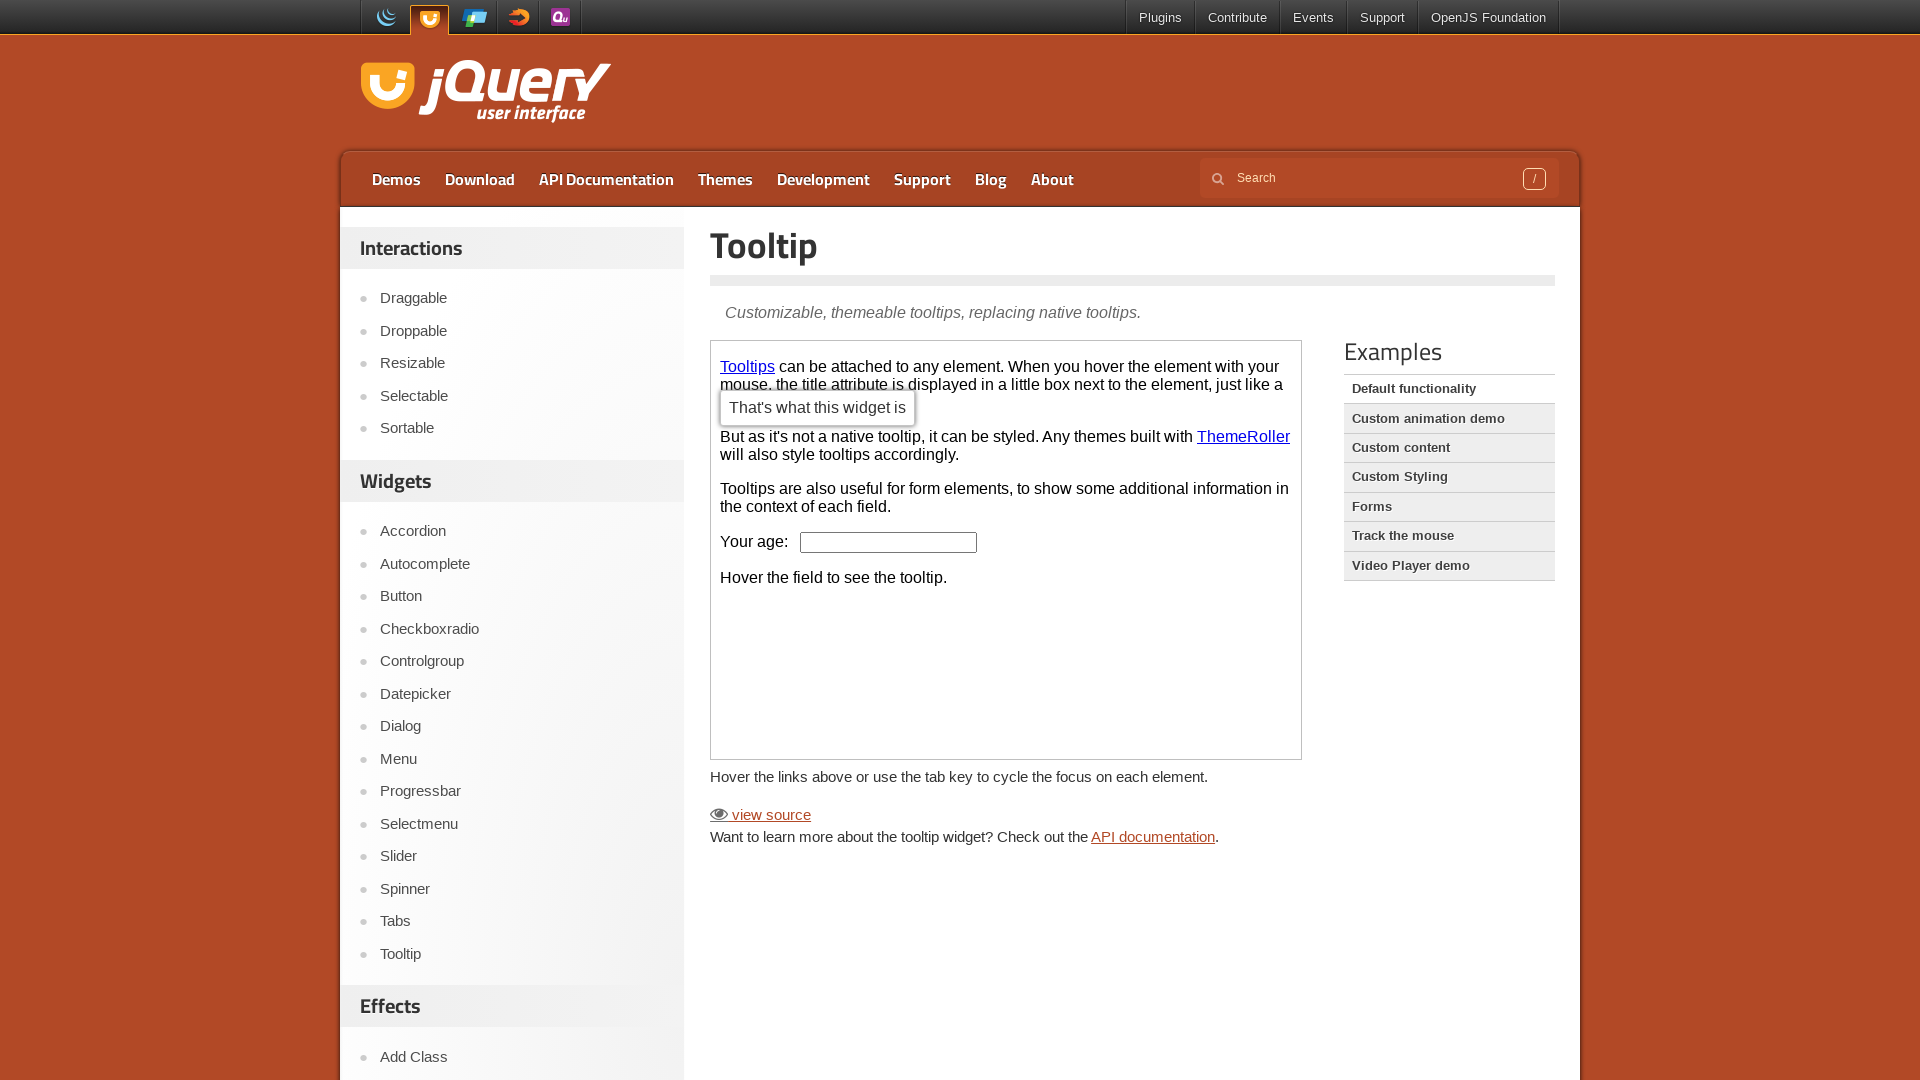

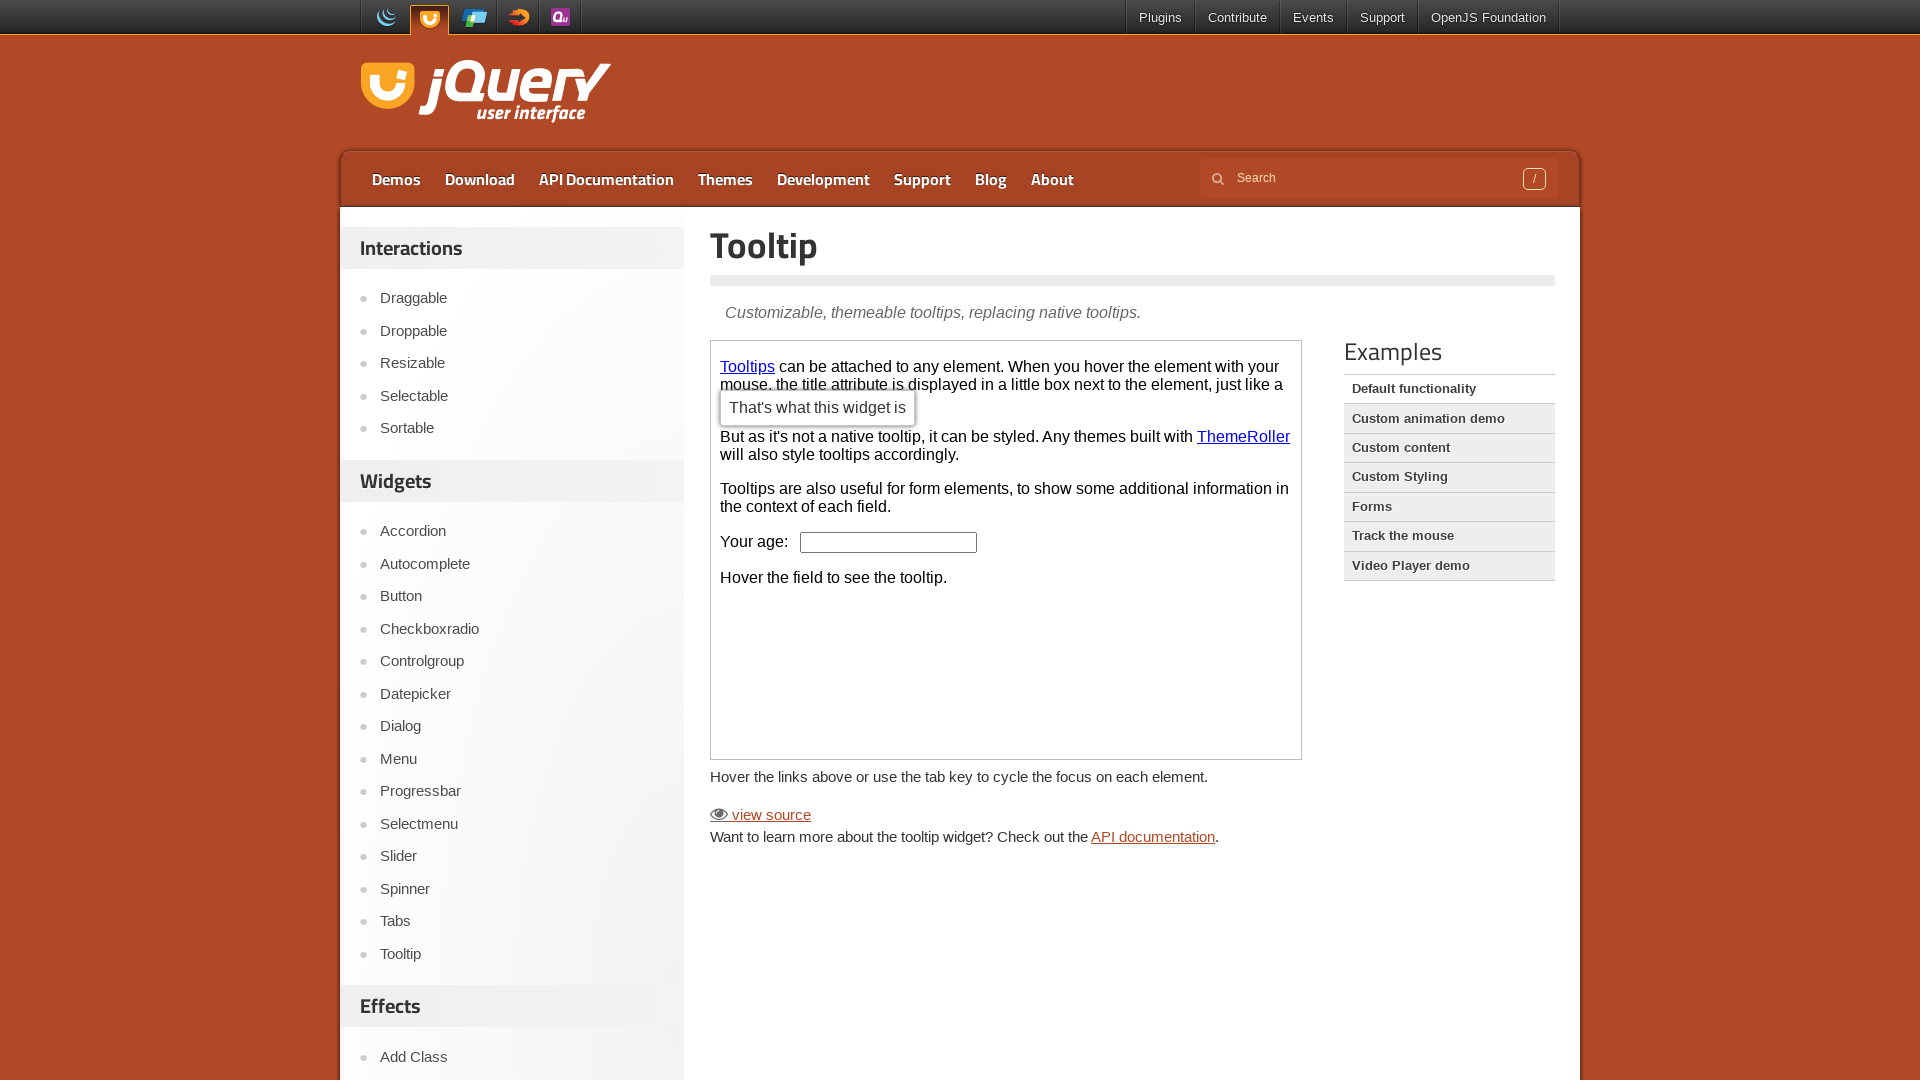